Tests clicking a button that triggers a confirm dialog and dismissing it, then verifying the resulting text

Starting URL: https://kristinek.github.io/site/examples/alerts_popups

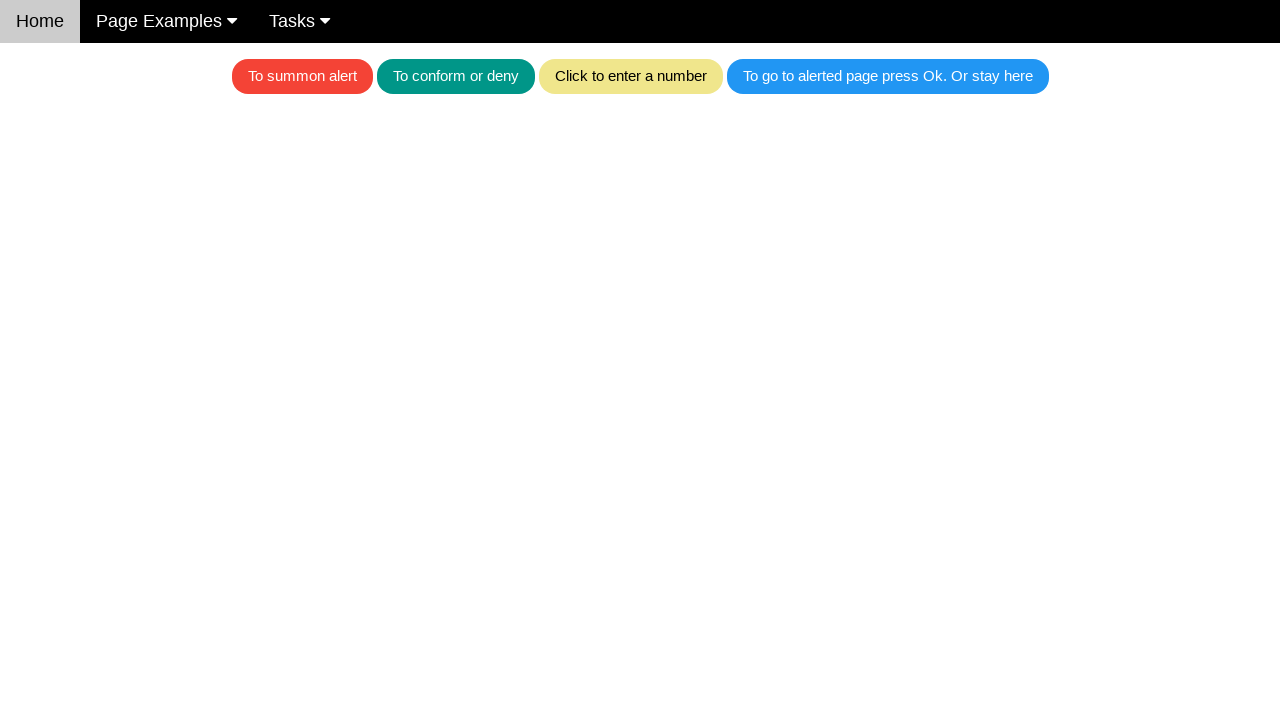

Set up dialog handler to dismiss confirm dialogs
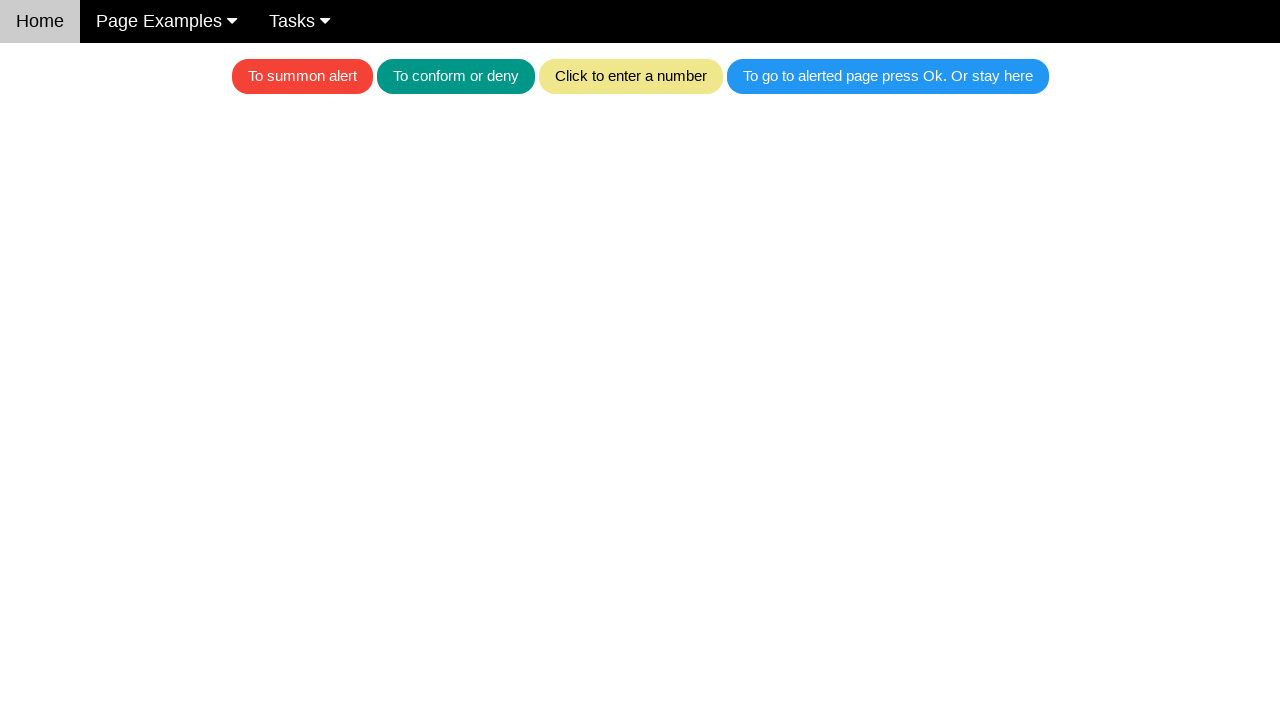

Clicked teal button to trigger confirm dialog at (456, 76) on .w3-teal
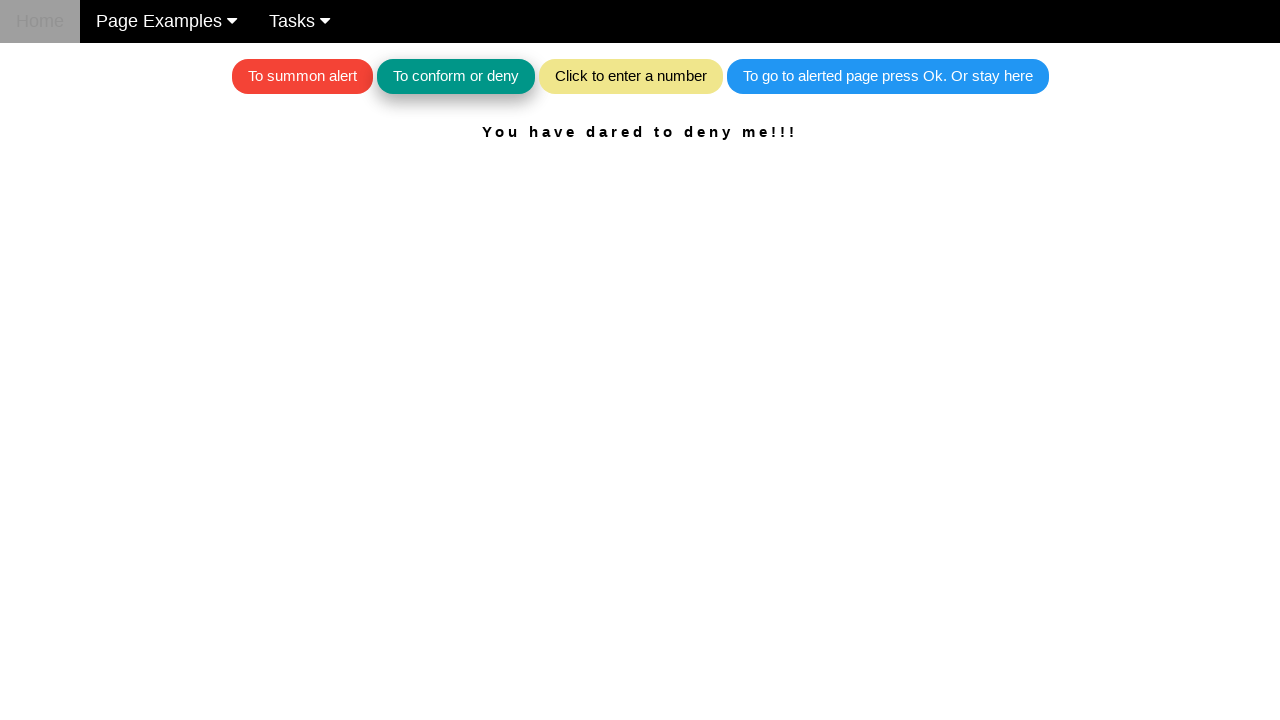

Result text appeared after dismissing confirm dialog
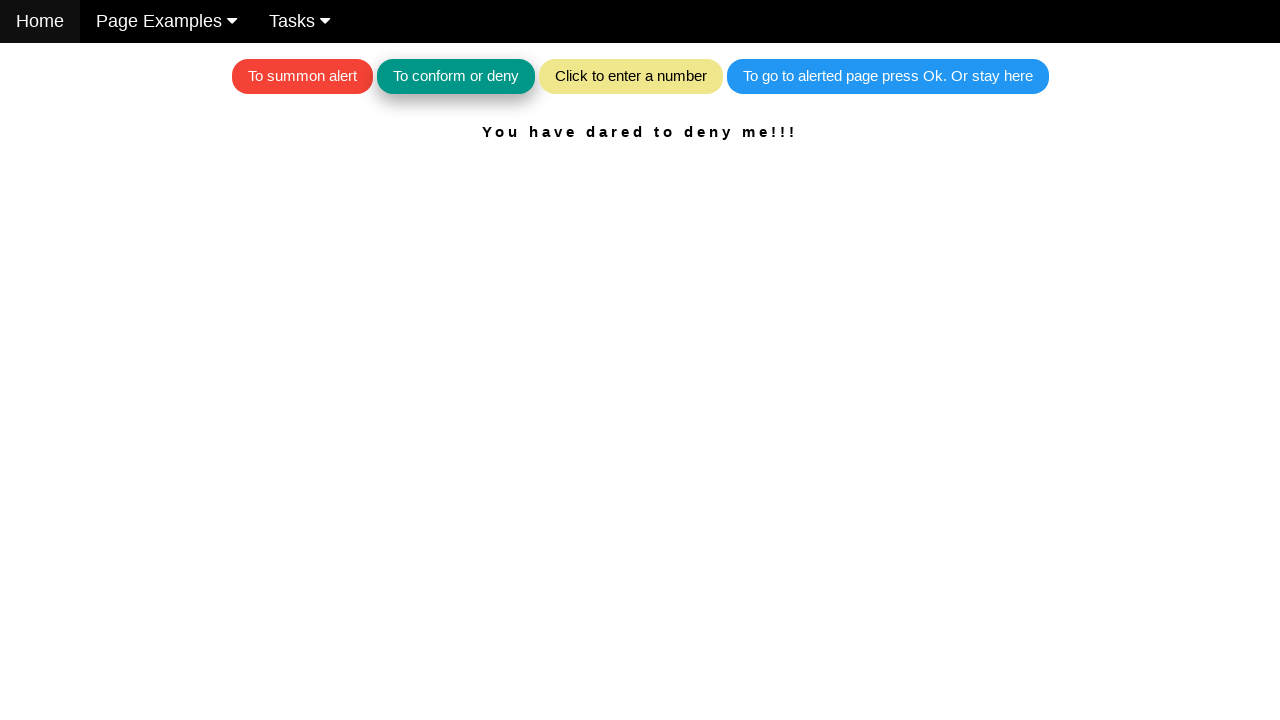

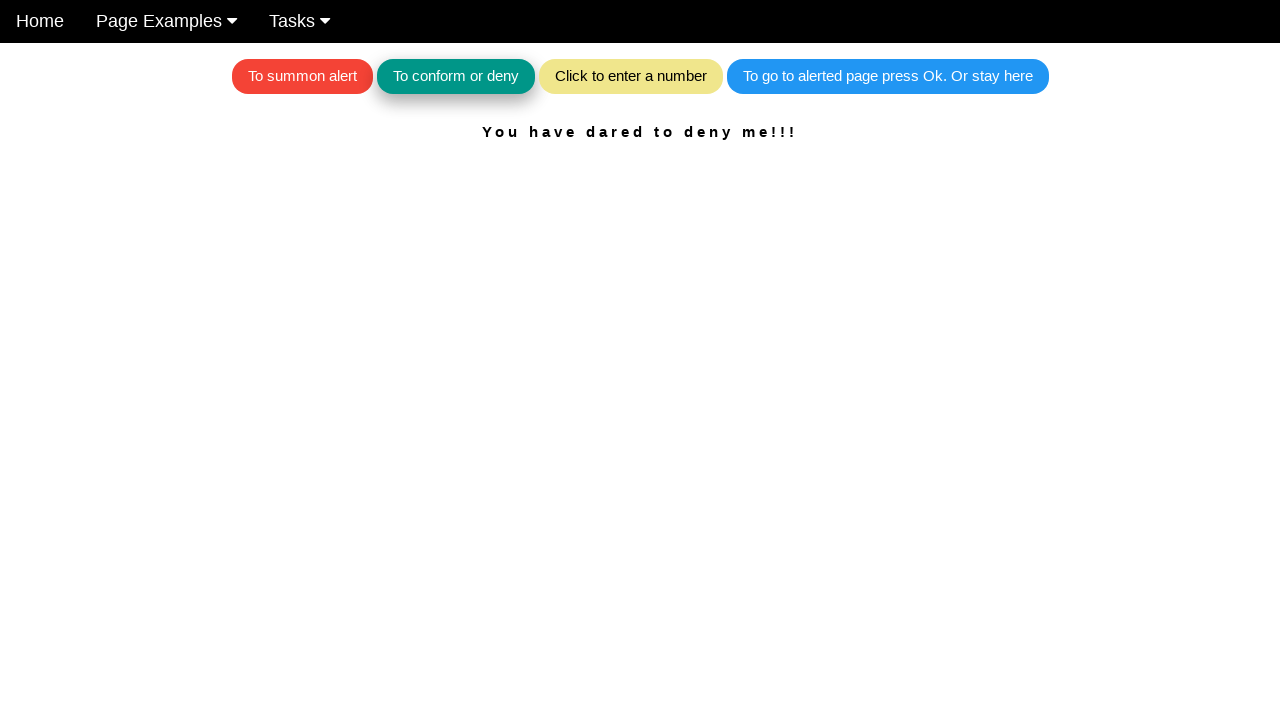